Tests a loading images page by waiting for elements to load and verifying the presence of an image element with a specific ID

Starting URL: https://bonigarcia.dev/selenium-webdriver-java/loading-images.html

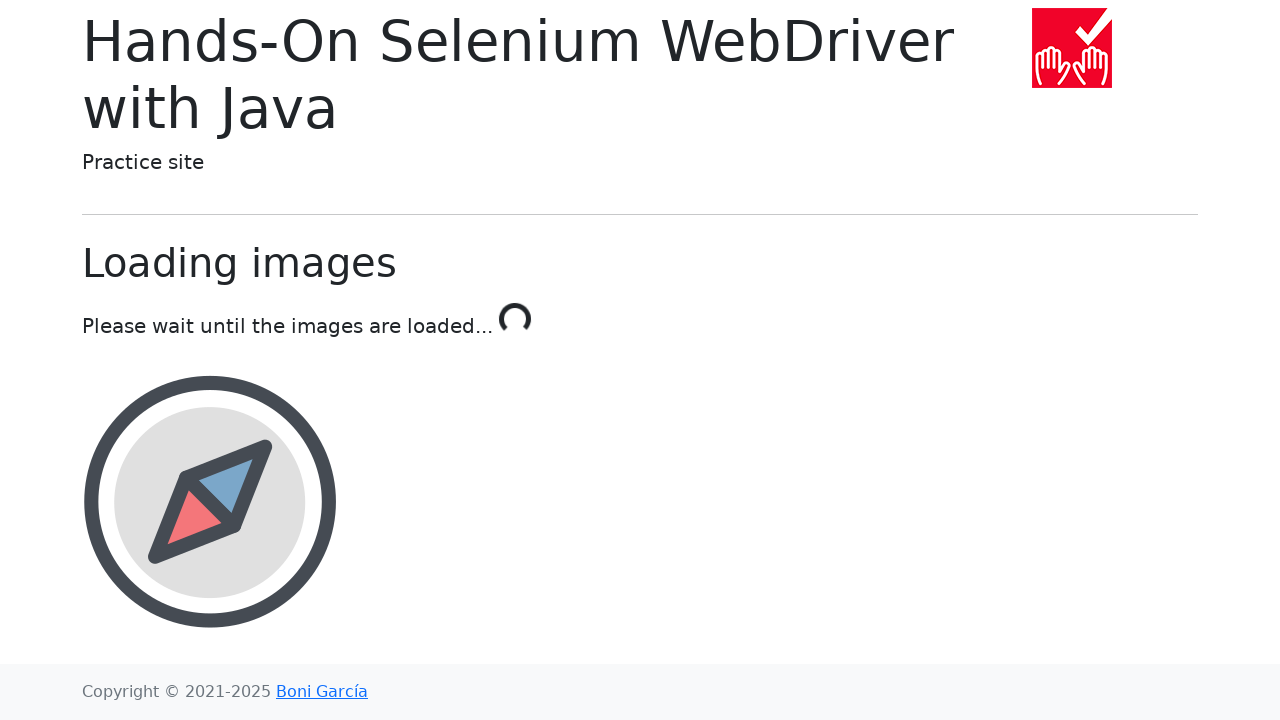

Waited for #award element to be present in DOM
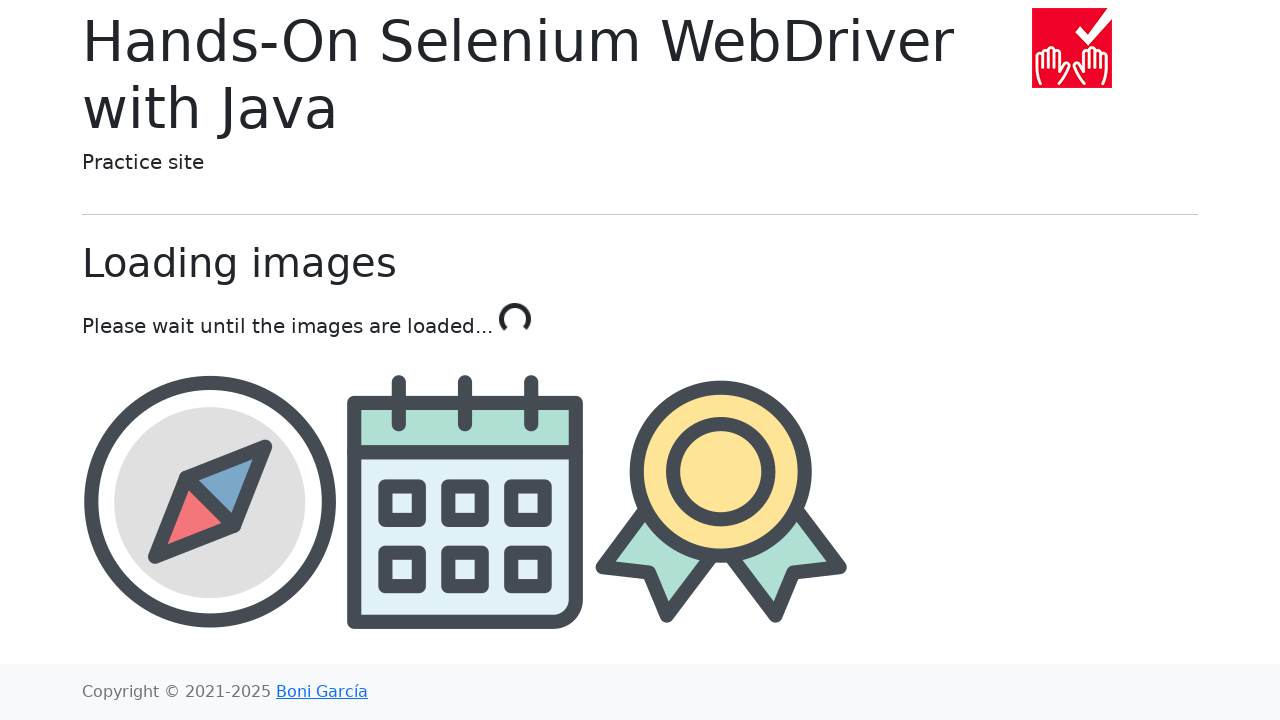

Verified #award element is visible on loading images page
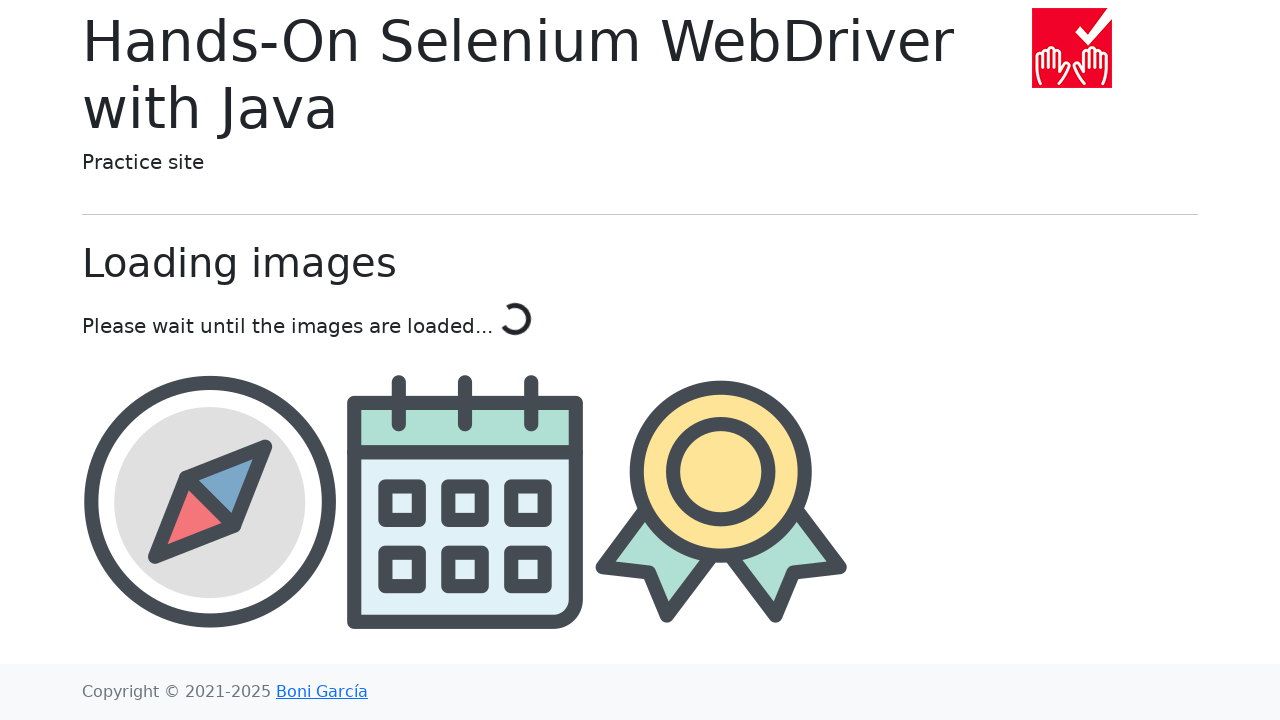

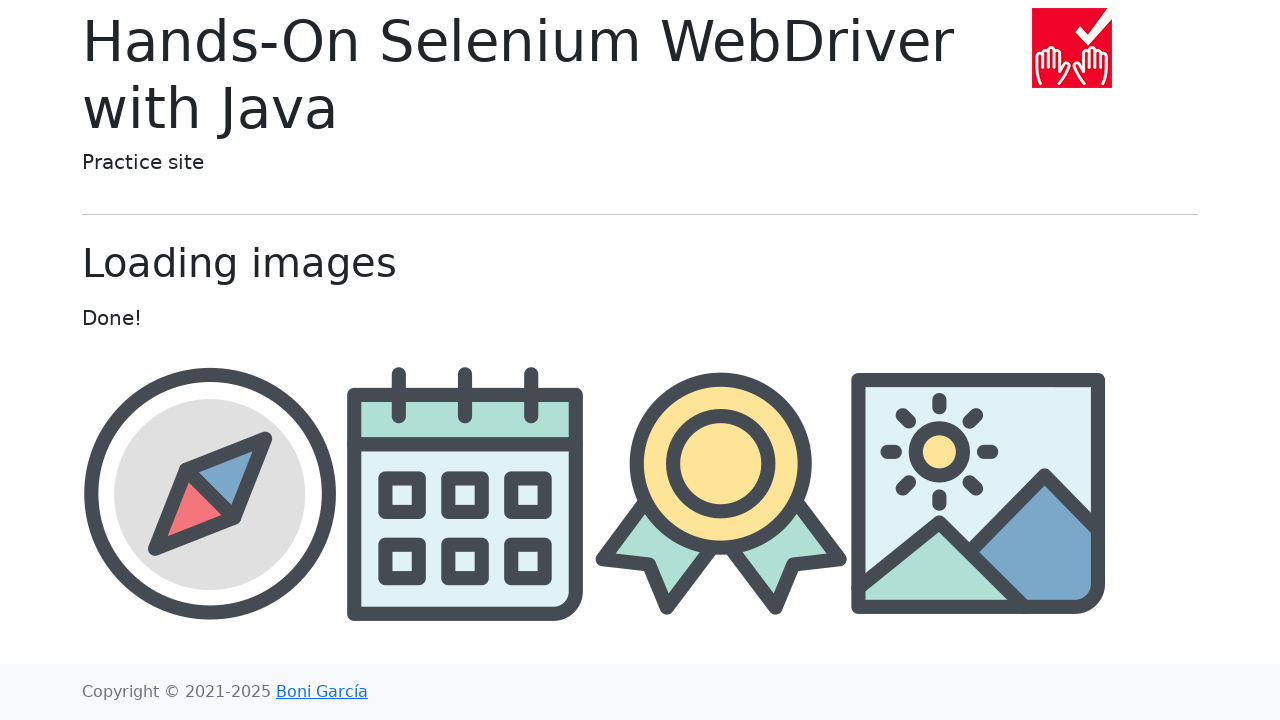